Tests JavaScript alert handling by clicking buttons that trigger three types of alerts: a simple JS alert (accepted), a JS confirm dialog (dismissed), and a JS prompt dialog (text entered and accepted).

Starting URL: https://the-internet.herokuapp.com/javascript_alerts

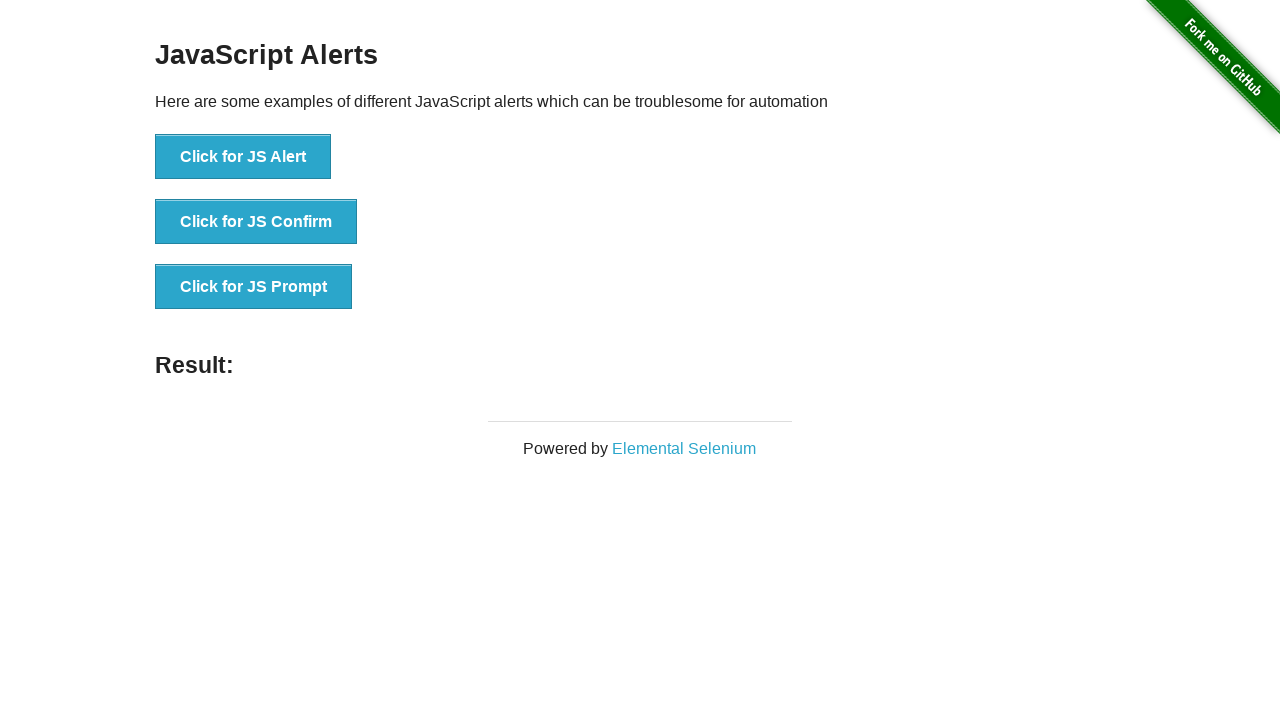

Clicked button to trigger JS alert at (243, 157) on xpath=//button[text()='Click for JS Alert']
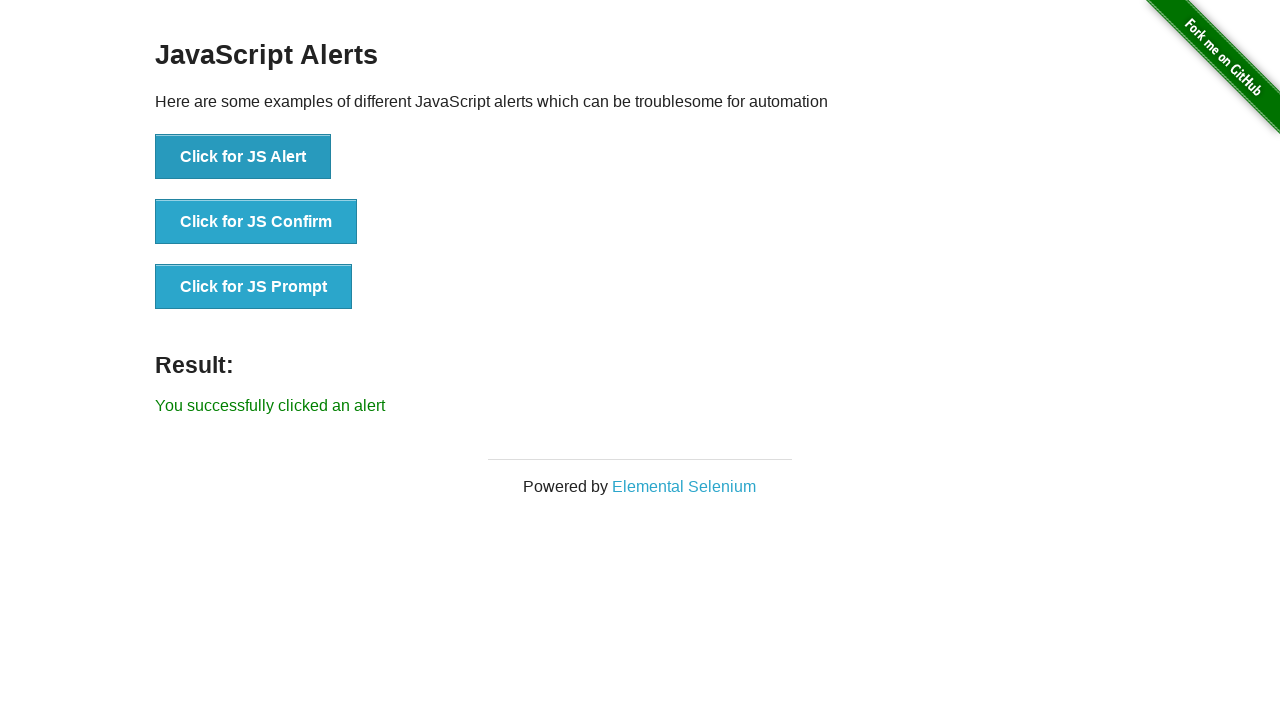

Set up dialog handler to accept alerts
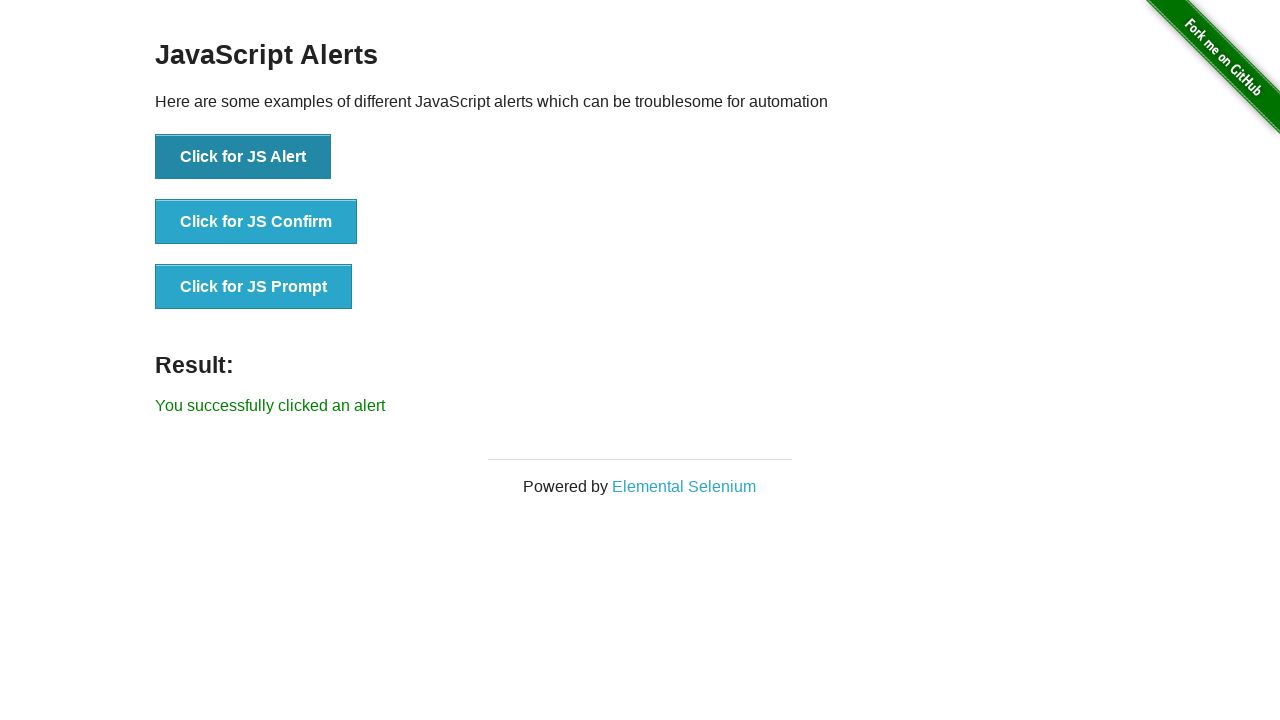

Registered handler to dismiss confirm dialog
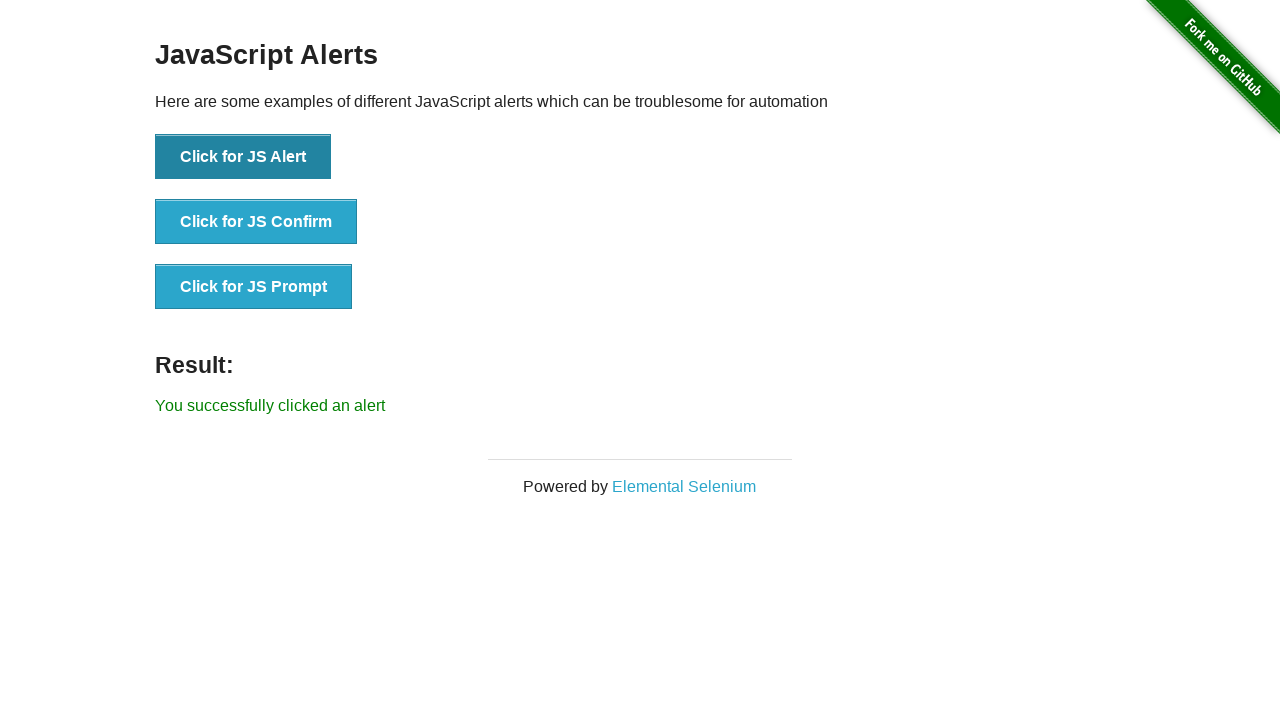

Clicked button to trigger JS confirm dialog at (256, 222) on xpath=//button[text()='Click for JS Confirm']
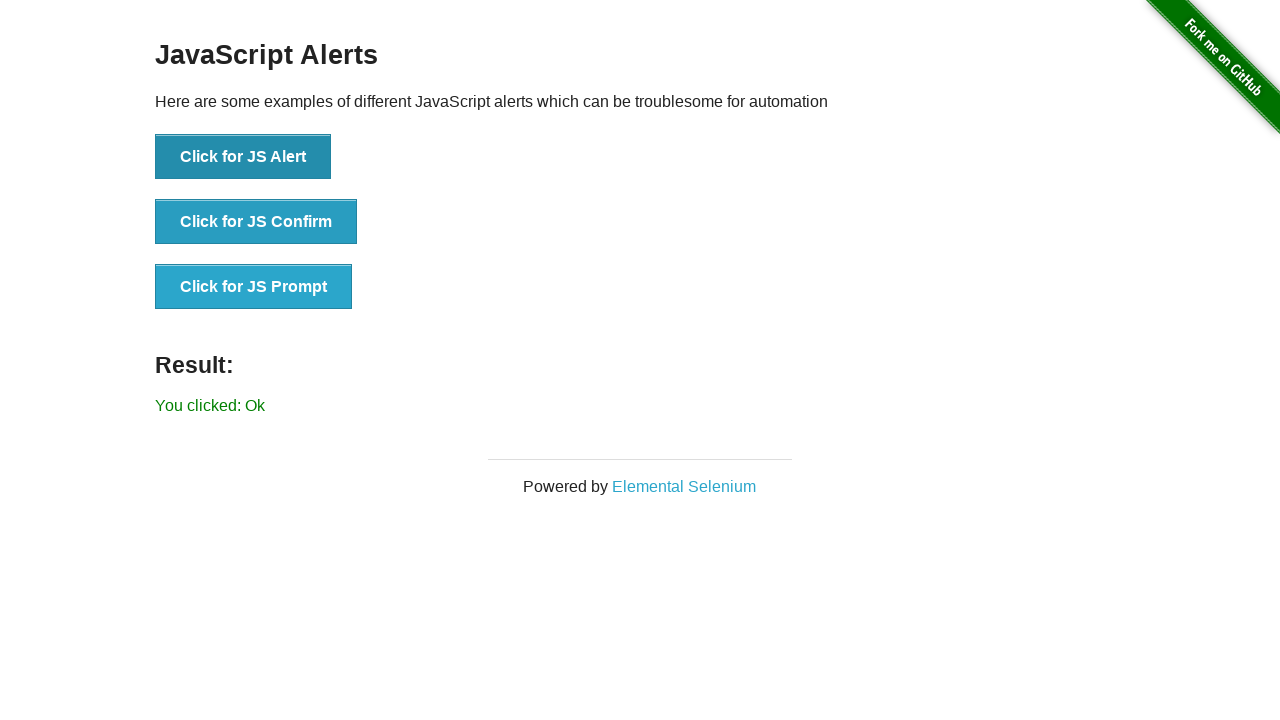

Waited 1 second for confirm dialog to be dismissed
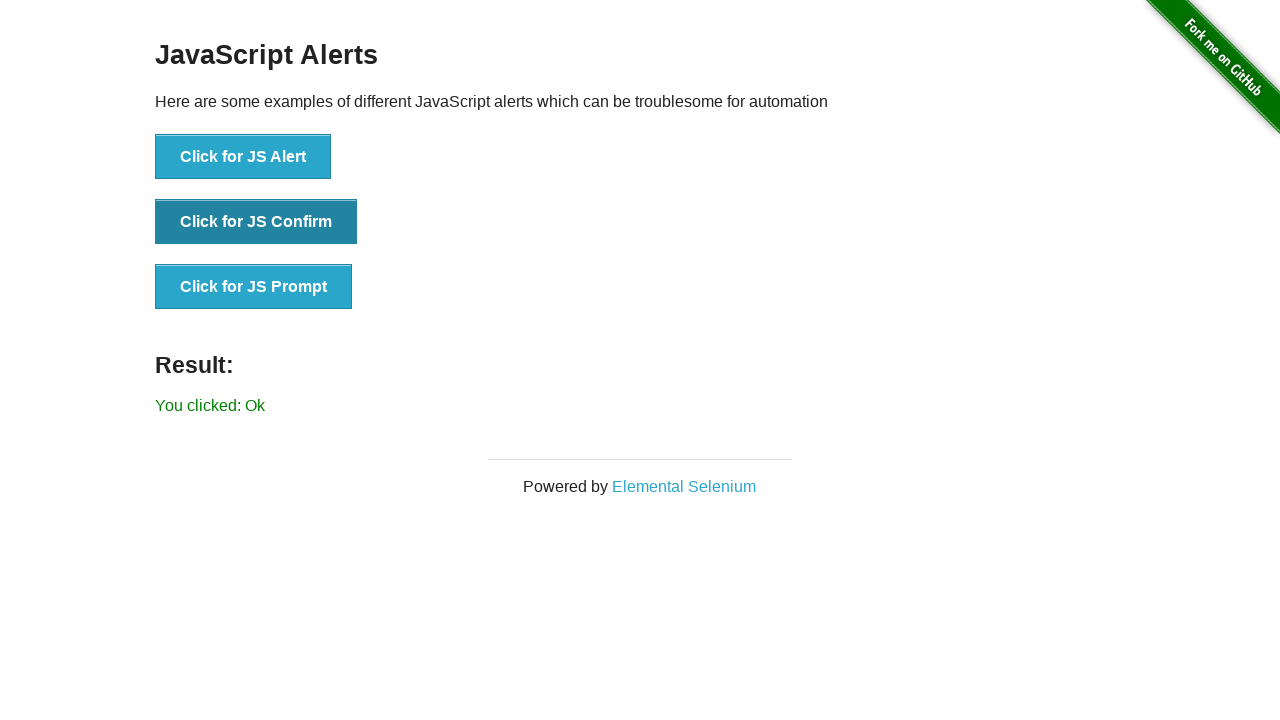

Registered handler to accept prompt dialog with text 'Hello'
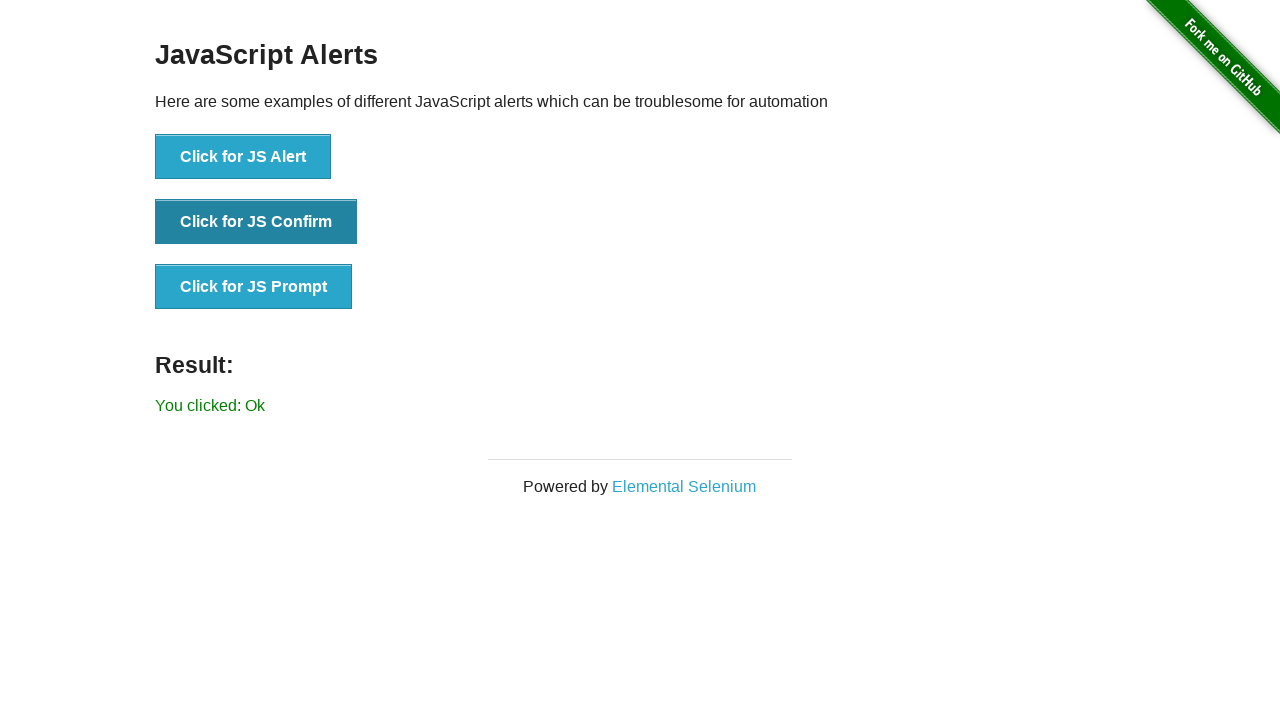

Clicked button to trigger JS prompt dialog at (254, 287) on xpath=//button[text()='Click for JS Prompt']
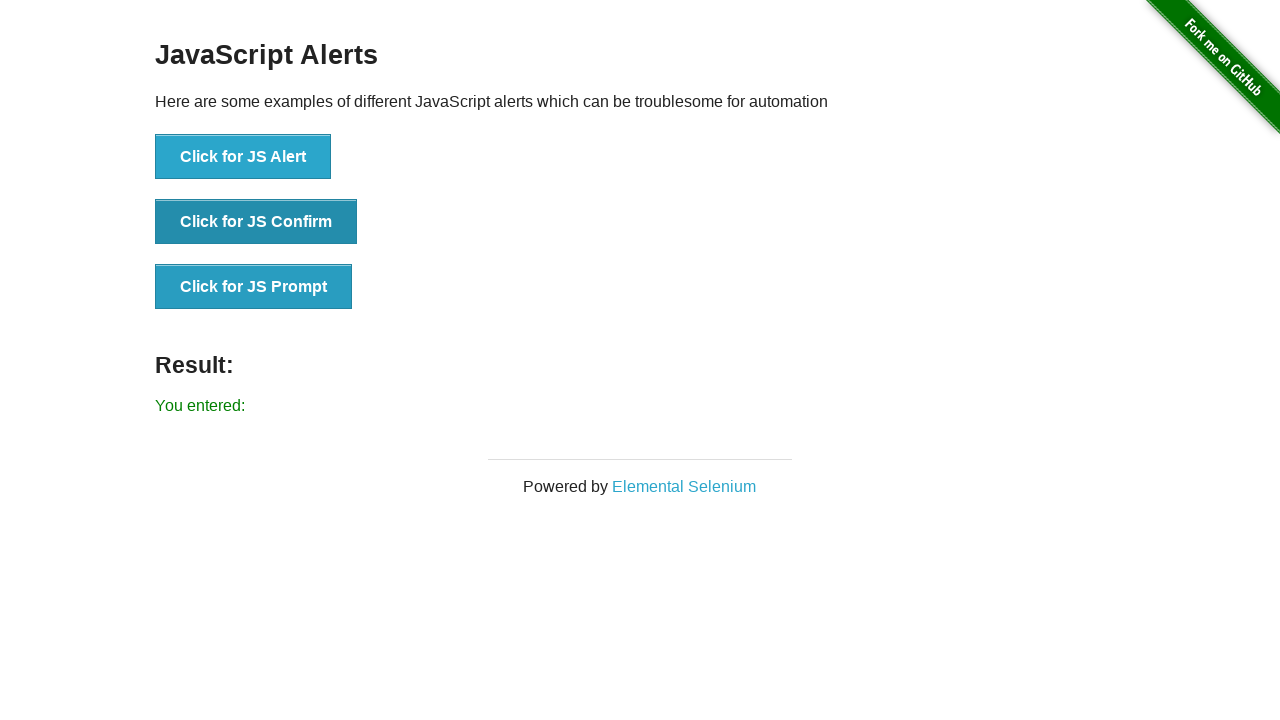

Waited 1 second for prompt dialog to be accepted
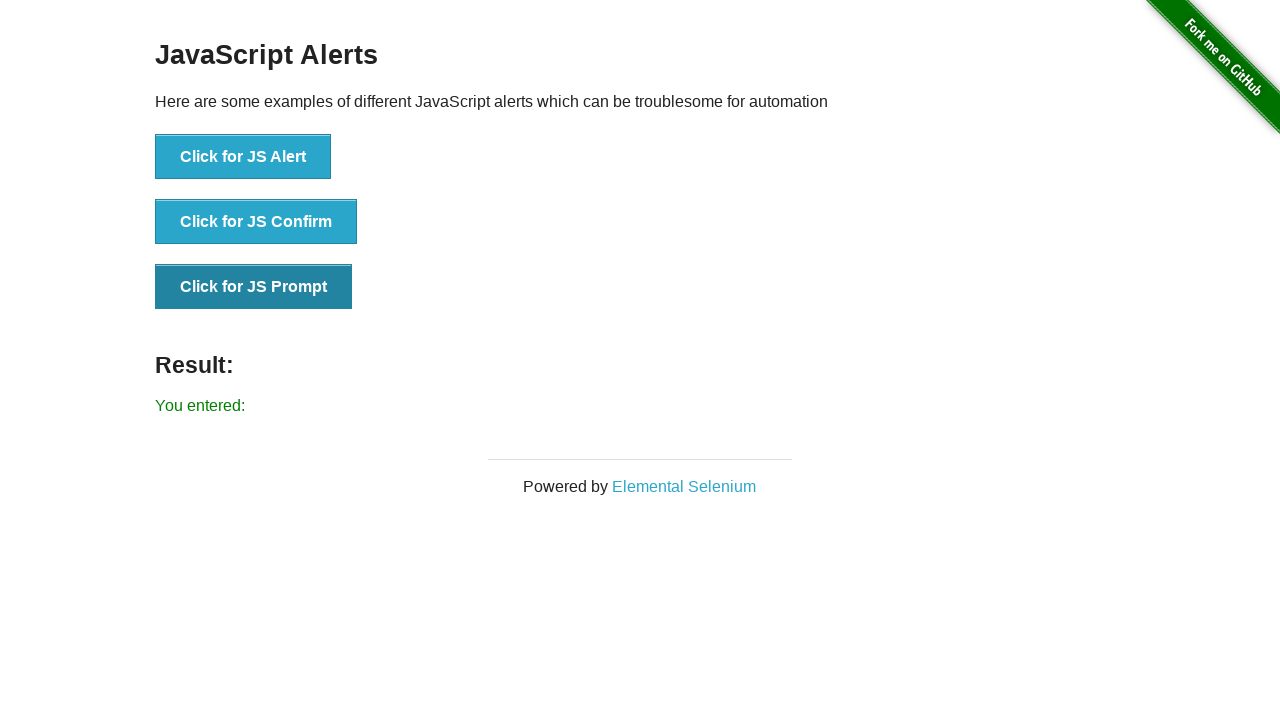

Verified result message is displayed
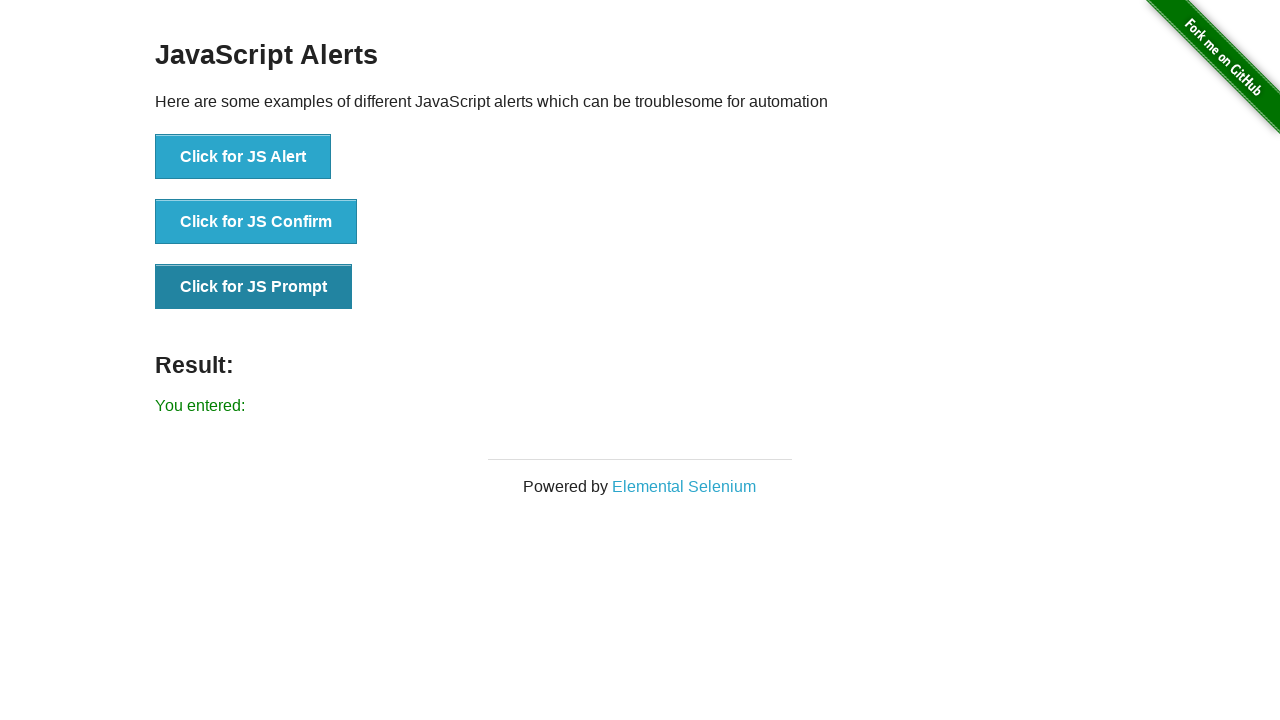

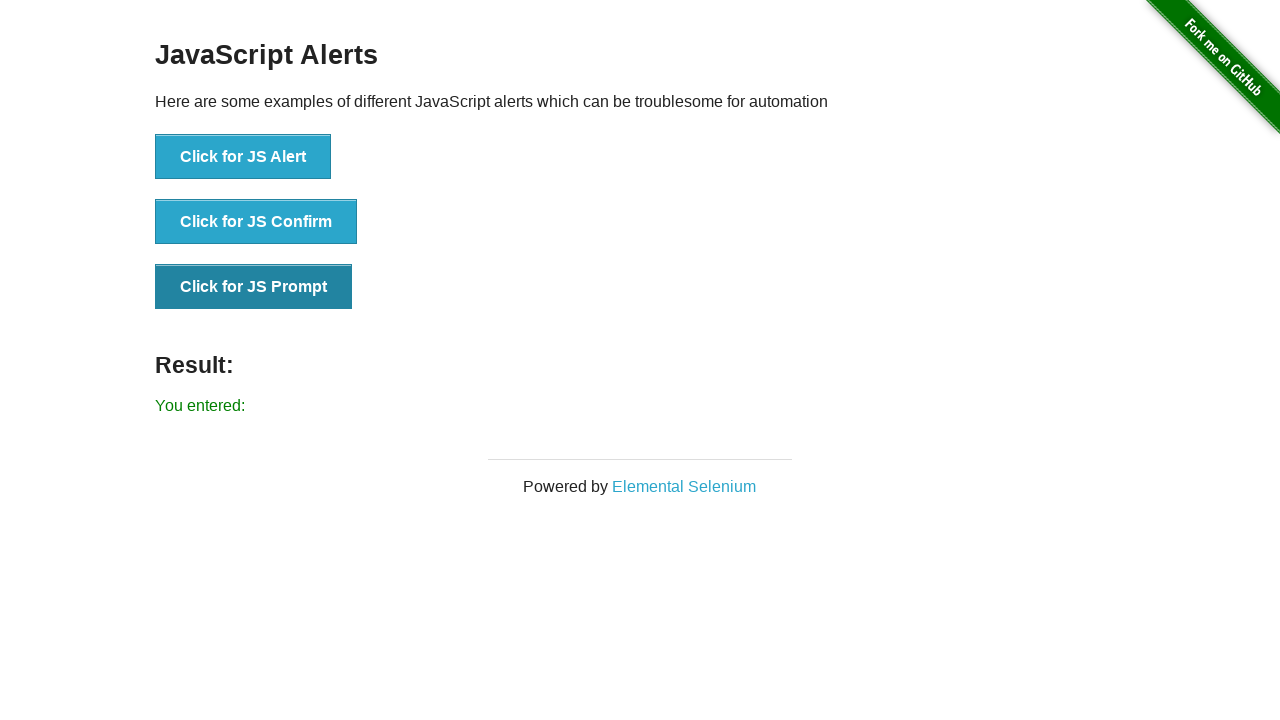